Tests clicking the new user registration button on the CMS portal homepage using class name locator

Starting URL: https://portal.cms.gov/portal/

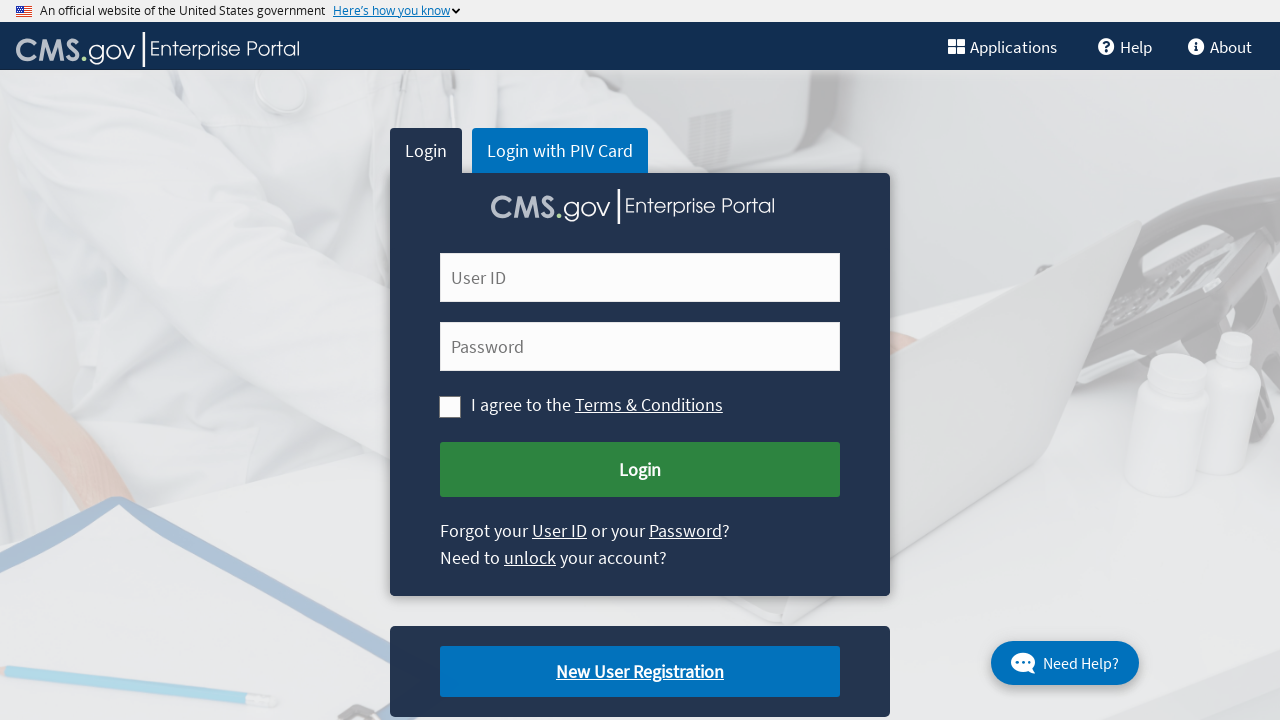

Navigated to CMS portal homepage
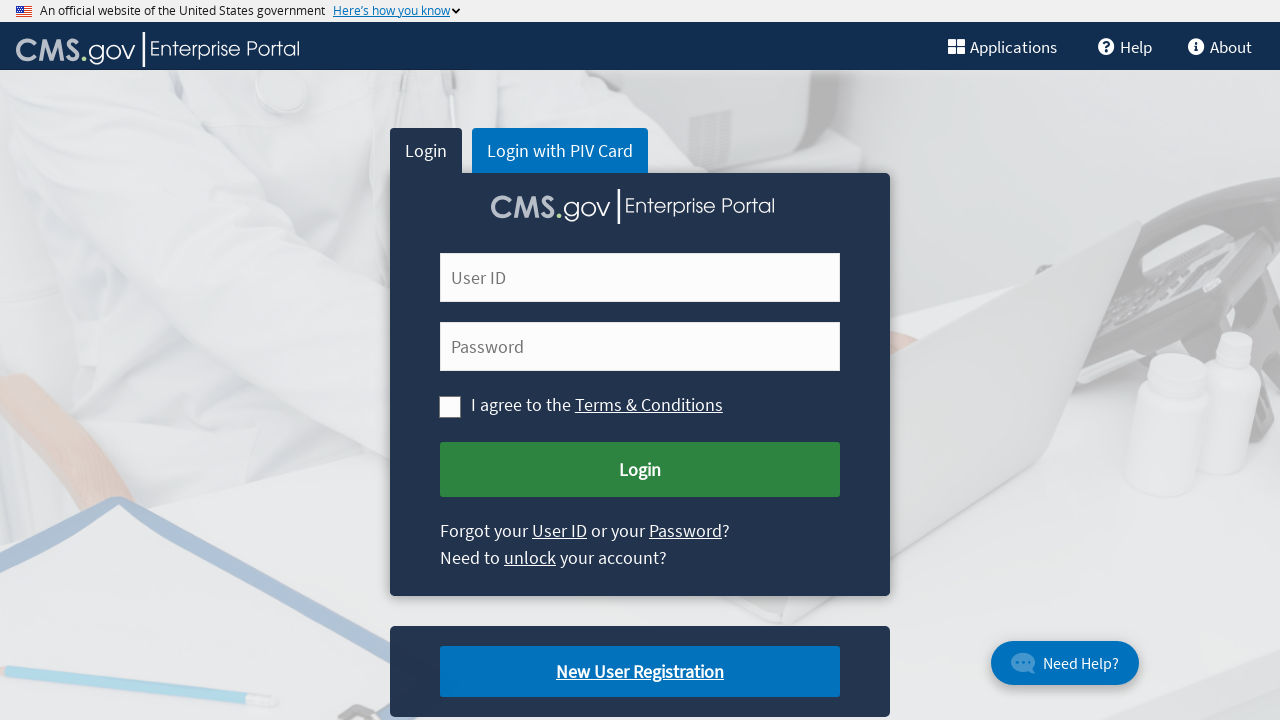

Clicked new user registration button using class name locator at (640, 672) on .cms-newuser-reg
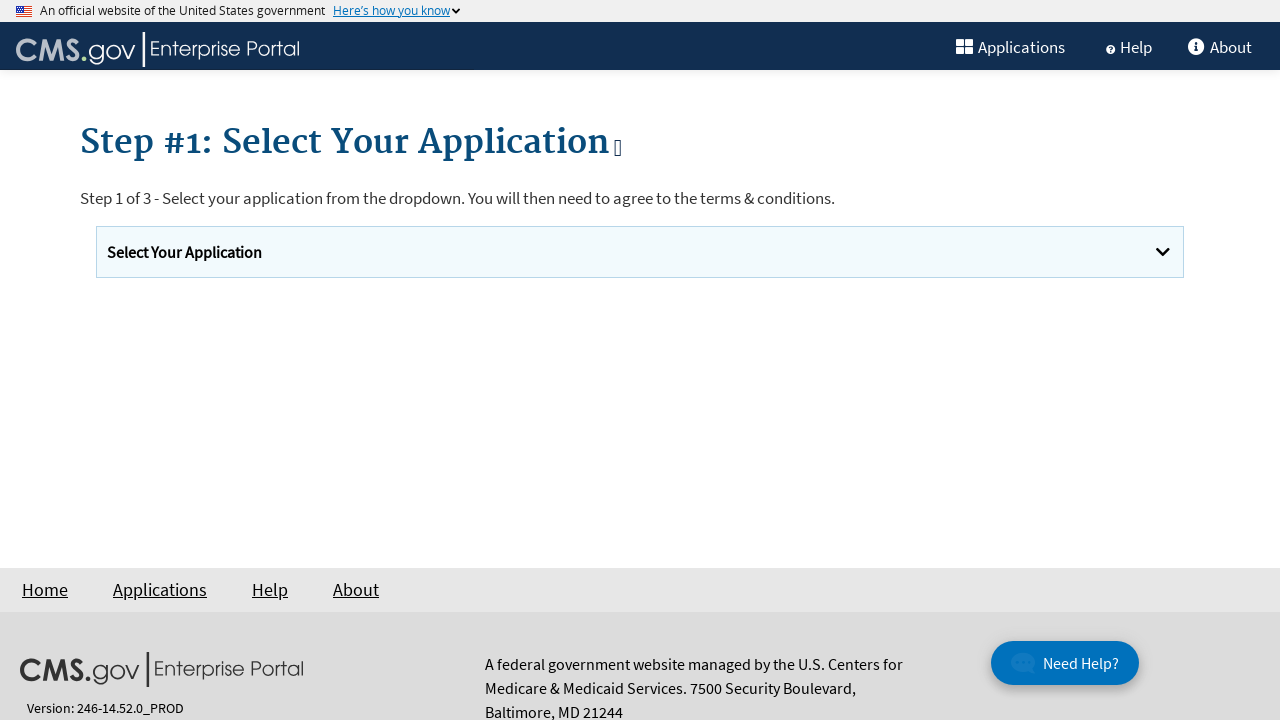

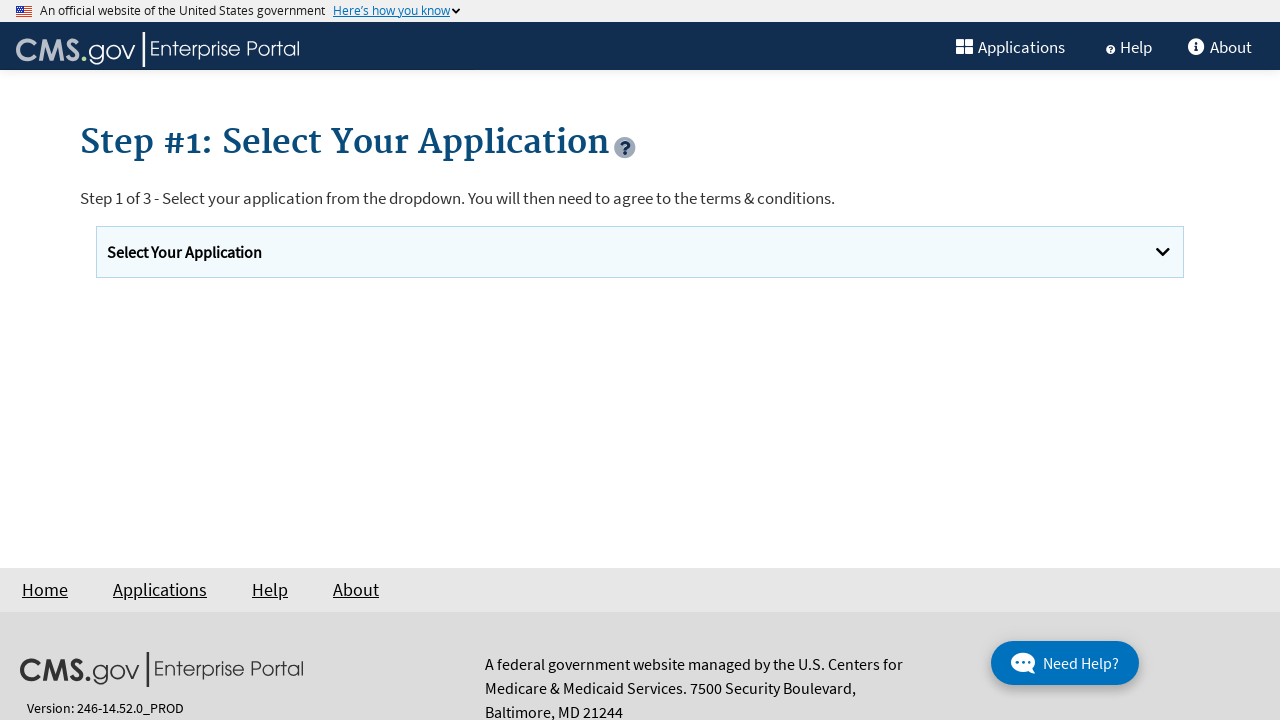